Tests a practice form submission by filling in name, email, password, selecting gender from dropdown, choosing a radio button option, entering birthday, and submitting the form to verify success message appears.

Starting URL: https://rahulshettyacademy.com/angularpractice/

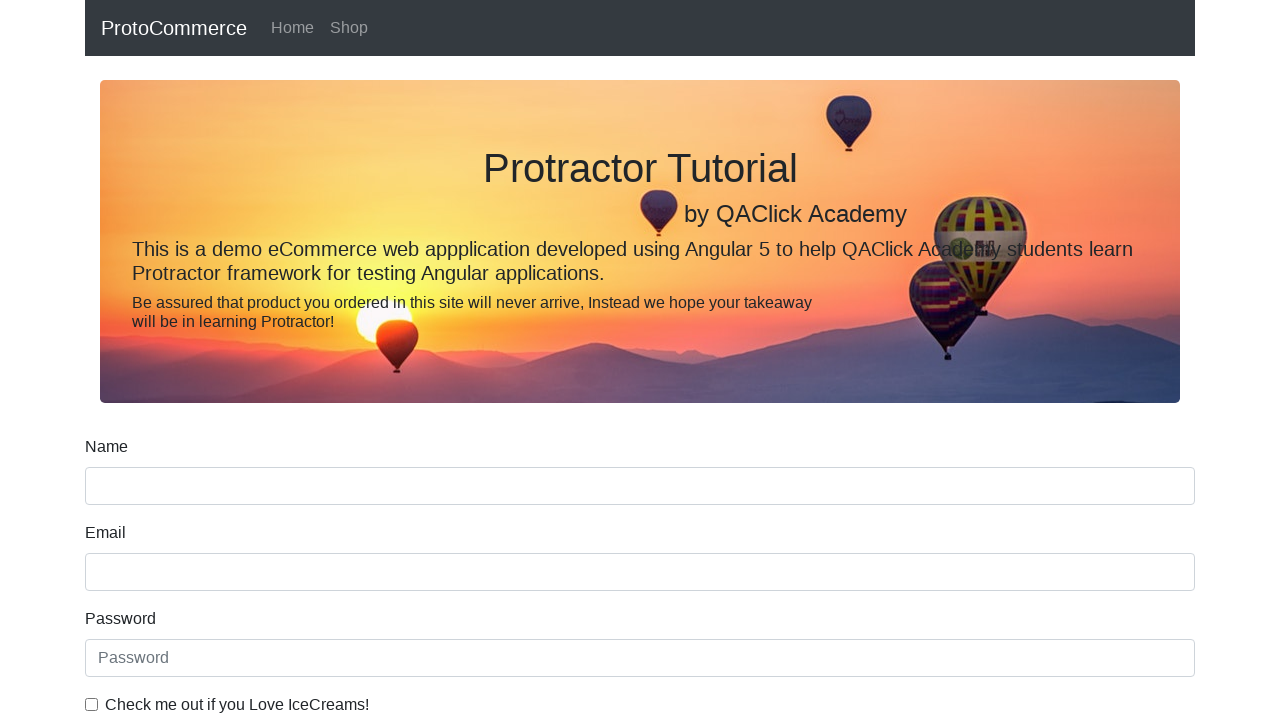

Filled name field with 'Sarah Johnson' on input[name='name']
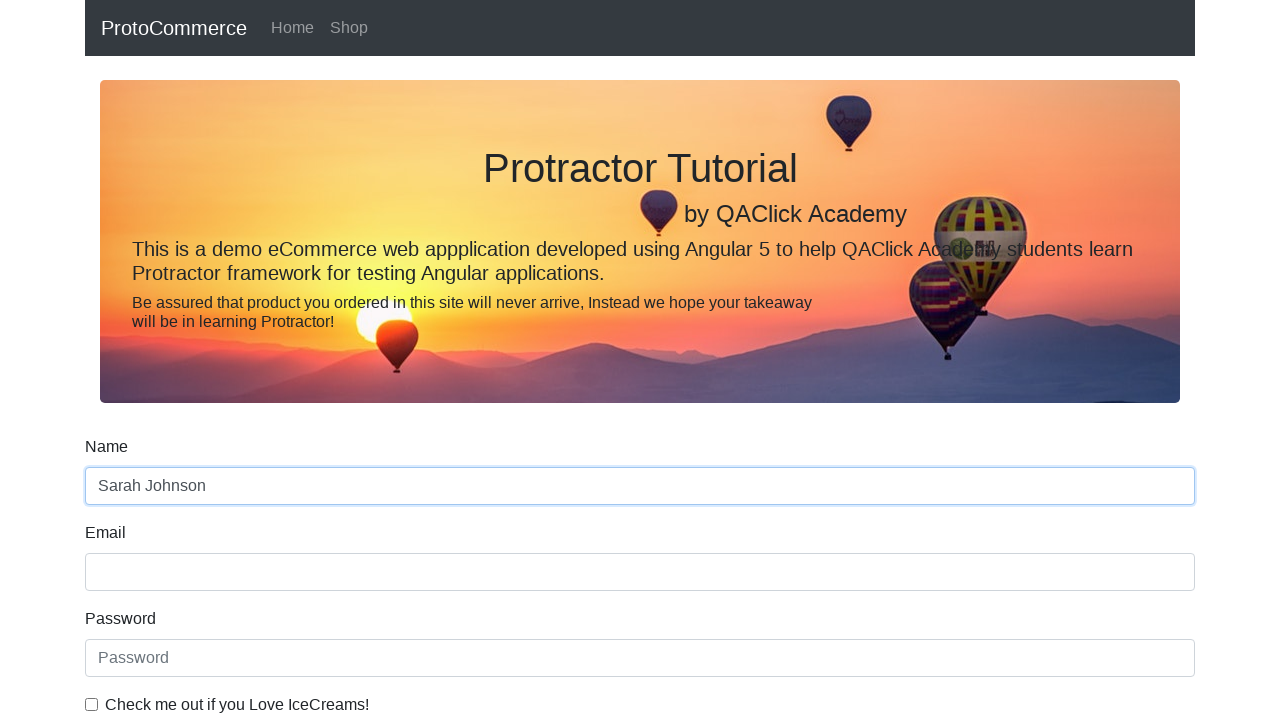

Filled email field with 'sarah.johnson@example.com' on input[name='email']
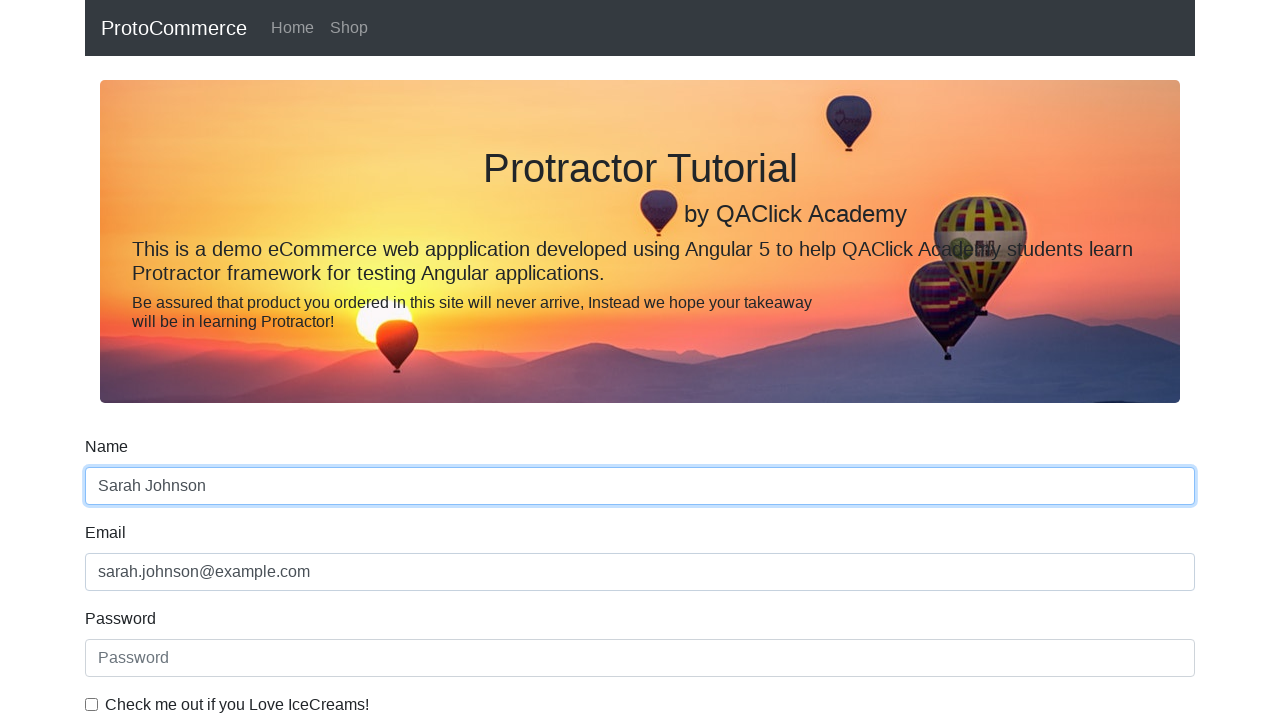

Filled password field with 'SecurePass456' on #exampleInputPassword1
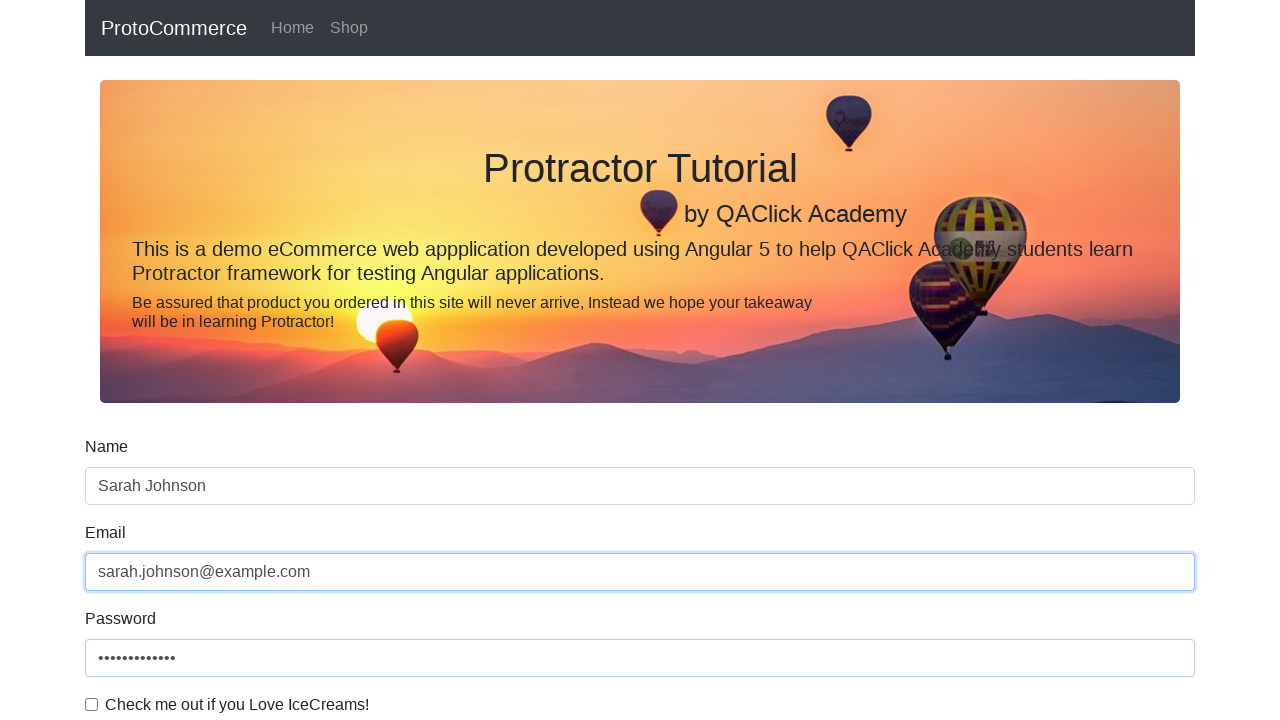

Clicked checkbox to enable agreement at (92, 704) on #exampleCheck1
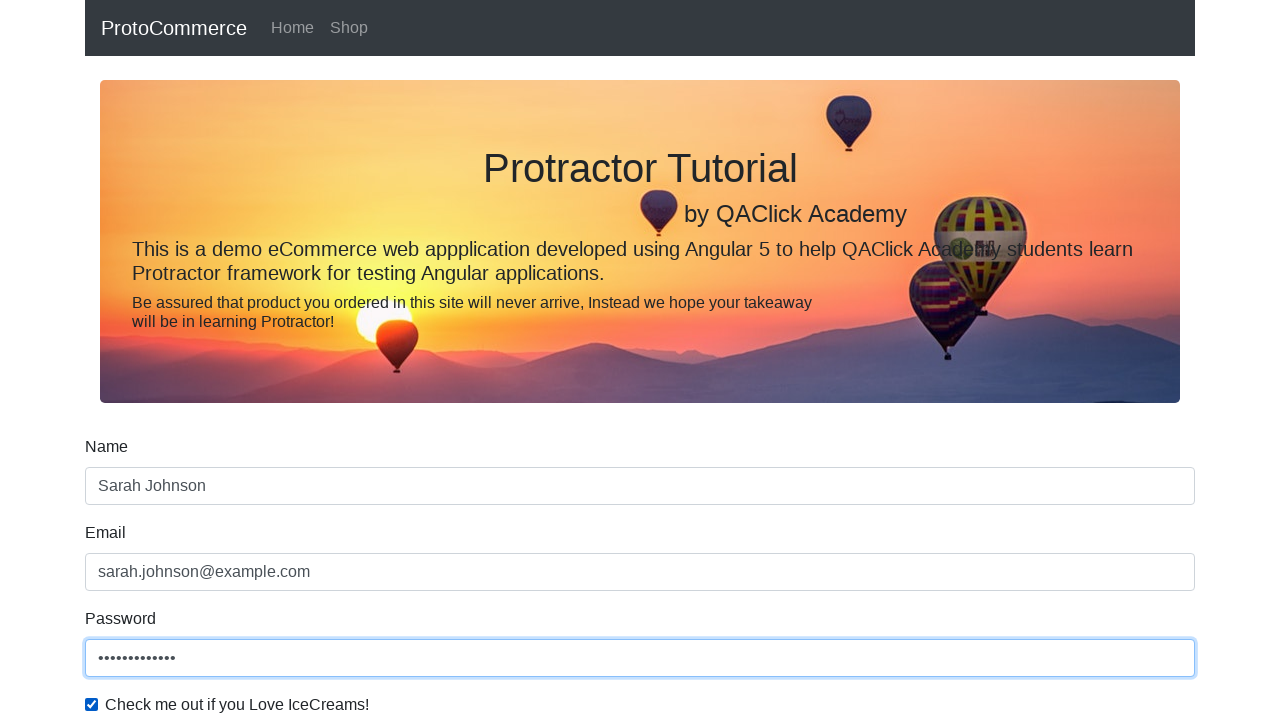

Selected 'Female' from gender dropdown on #exampleFormControlSelect1
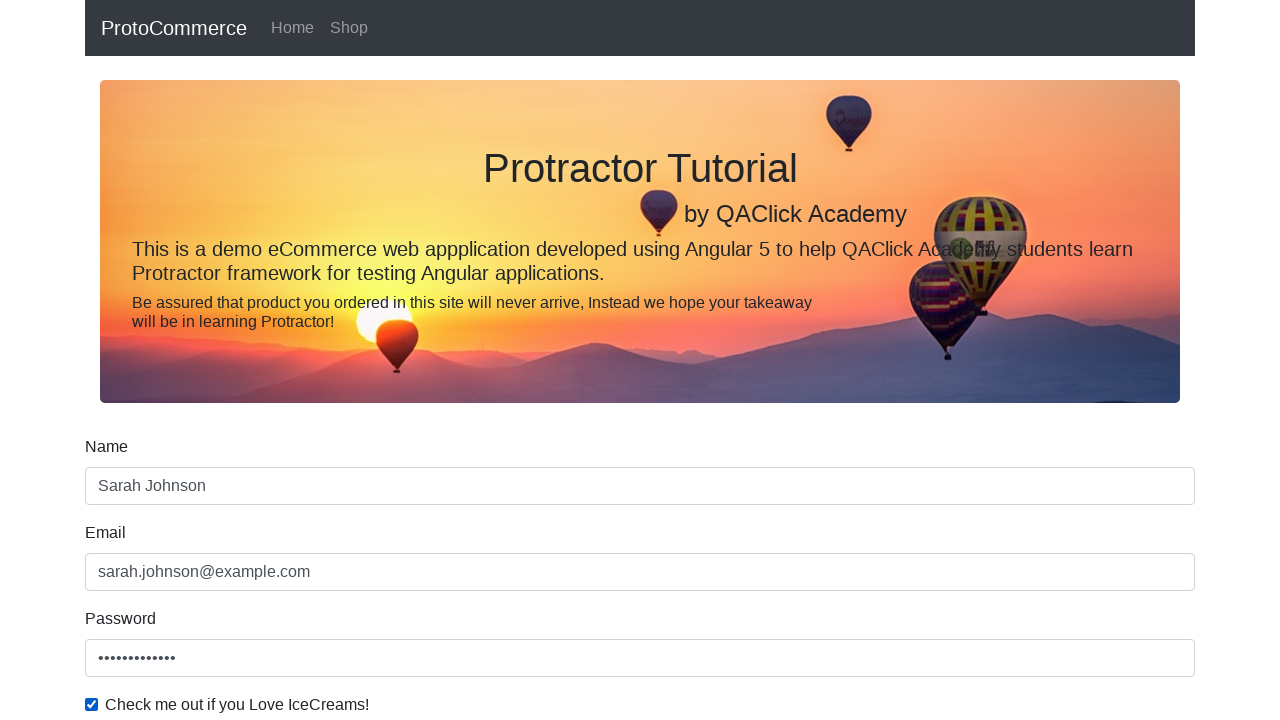

Clicked radio button option (inlineRadio2) at (326, 360) on #inlineRadio2
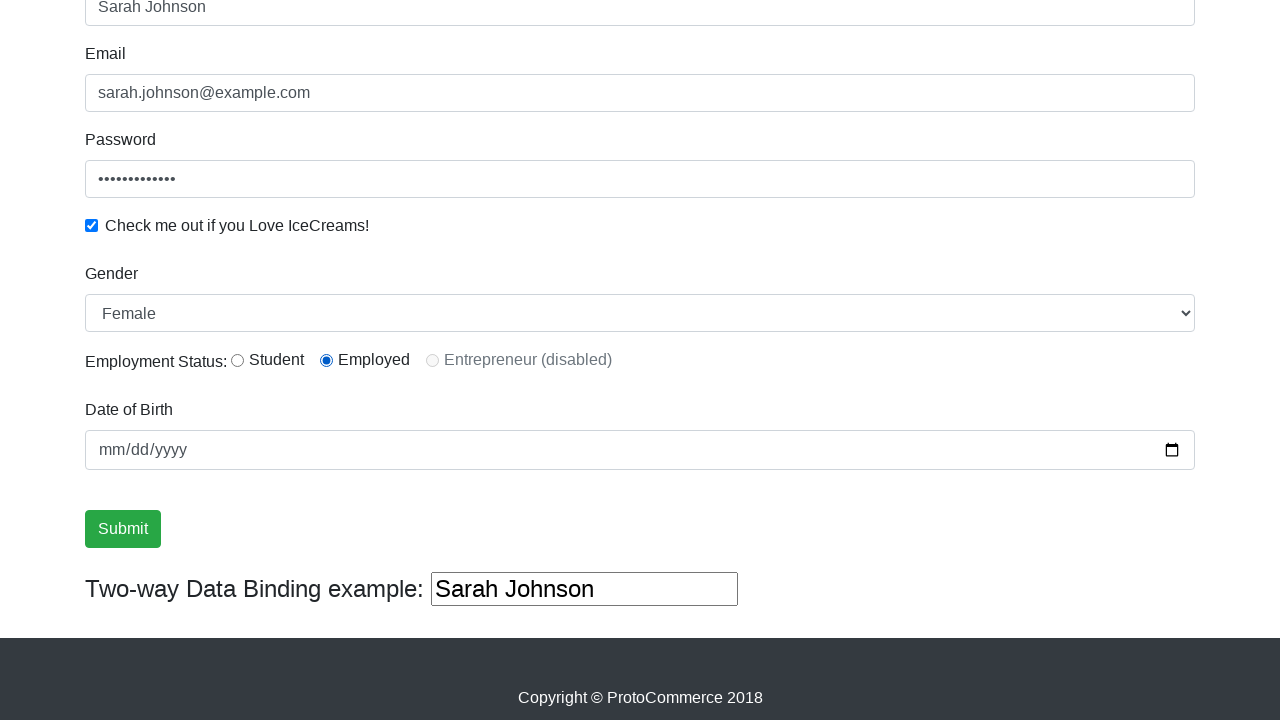

Filled birthday field with '1992-07-15' on input[name='bday']
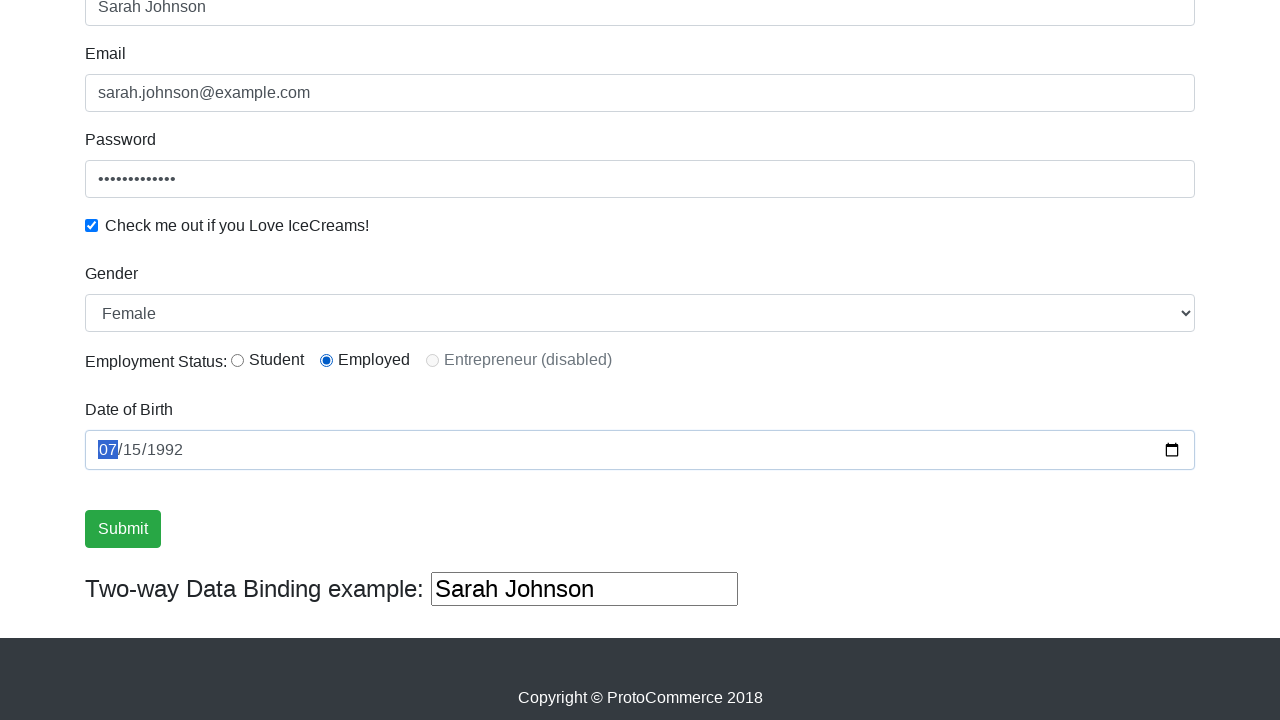

Clicked Submit button to submit the form at (123, 529) on input[type='submit'][value='Submit']
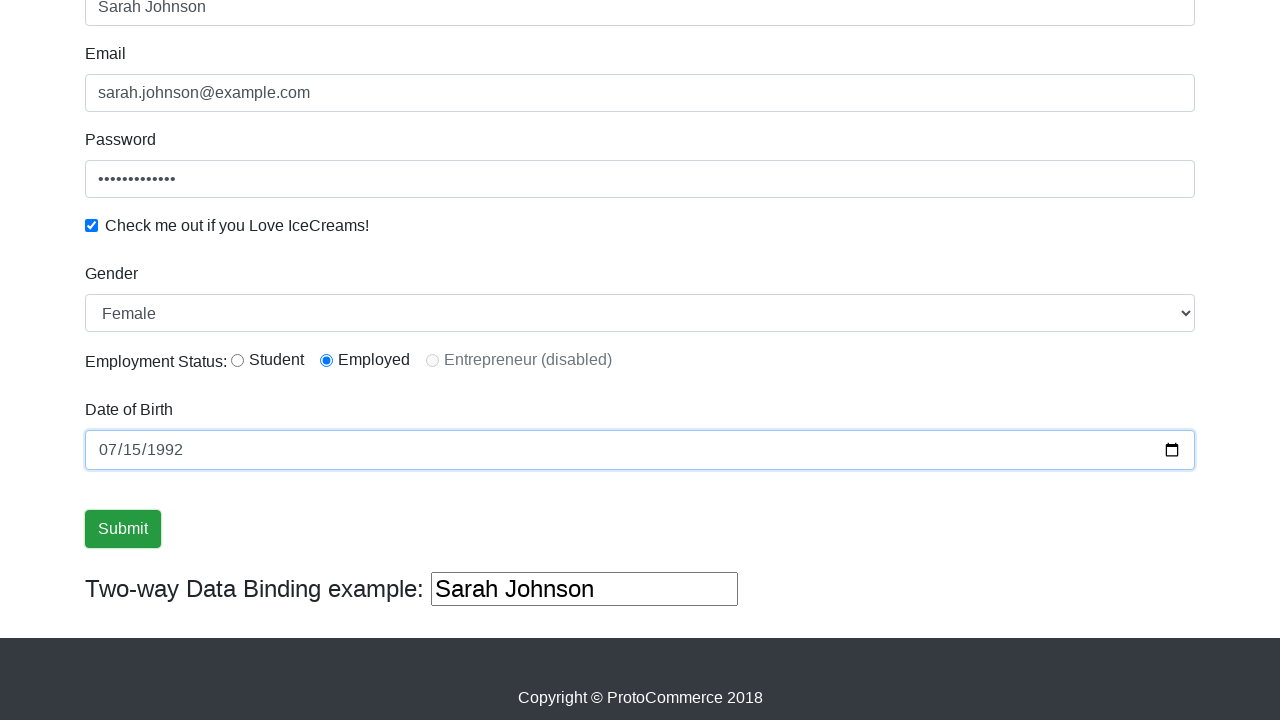

Success message appeared on the page
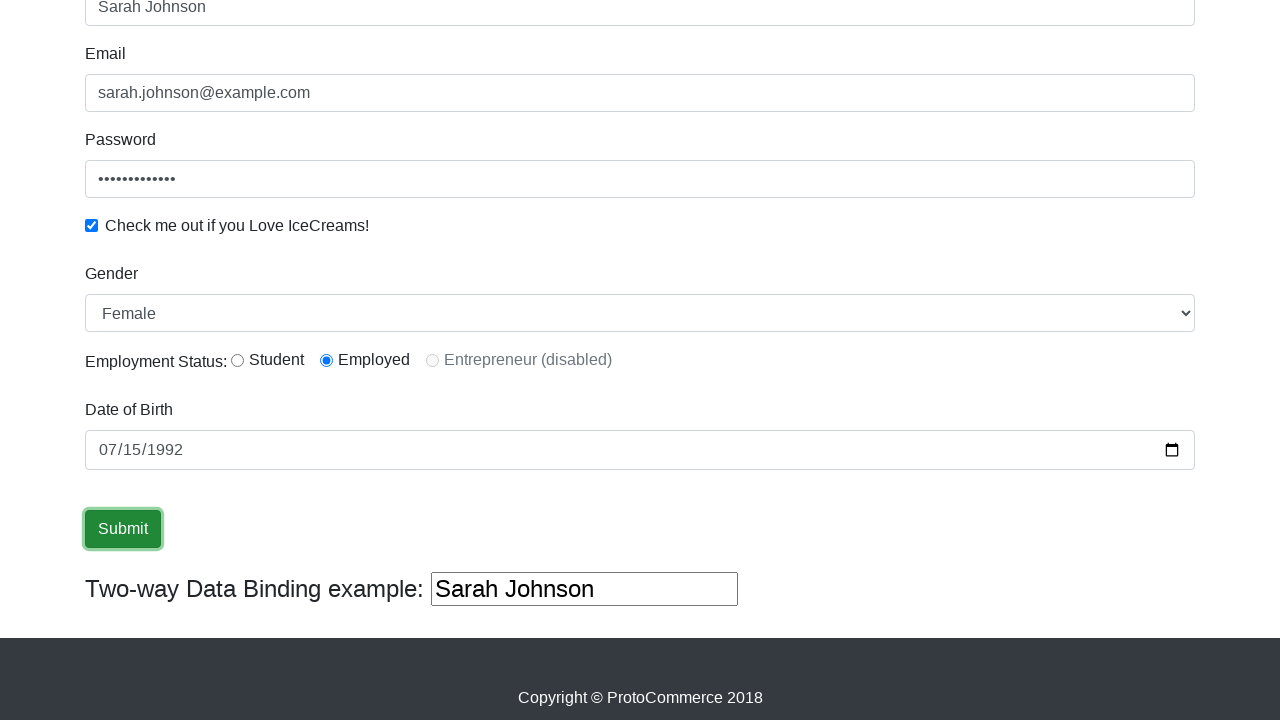

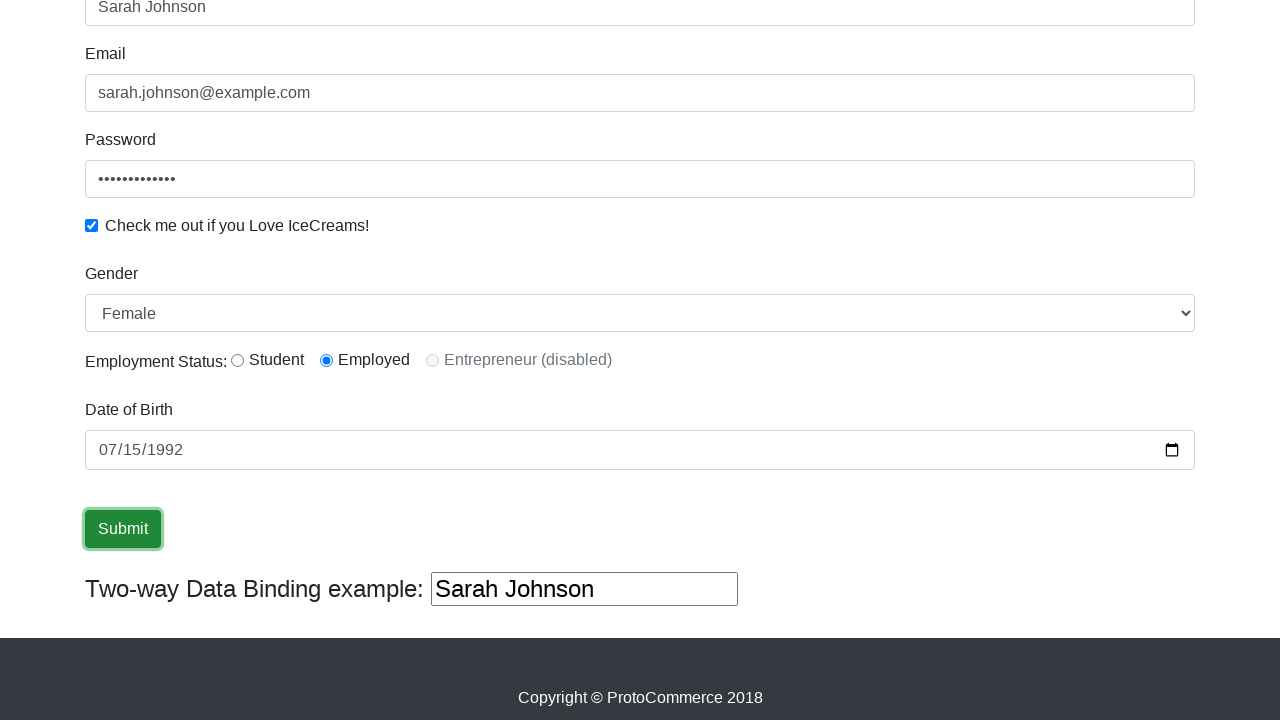